Tests radio button and checkbox interactions on a practice form by clicking through gender radio buttons and hobby checkboxes

Starting URL: https://demoqa.com/automation-practice-form

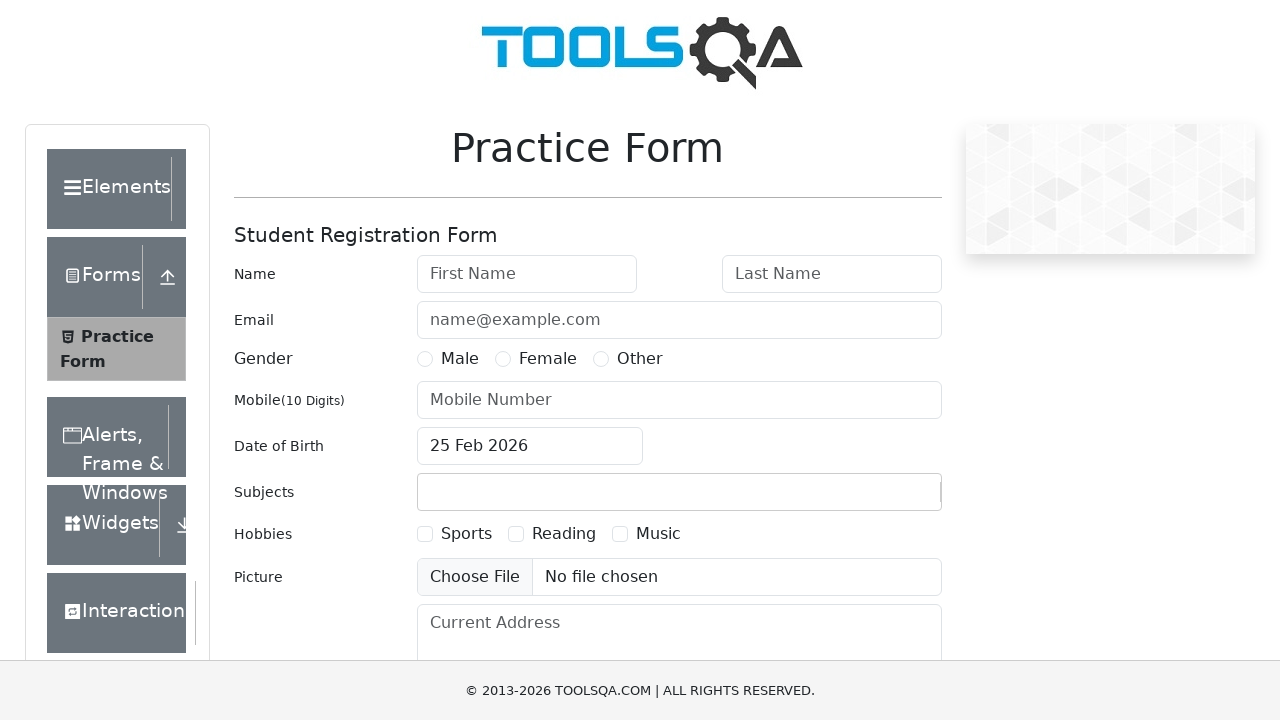

Clicked gender radio button option 1 at (460, 359) on label[for='gender-radio-1']
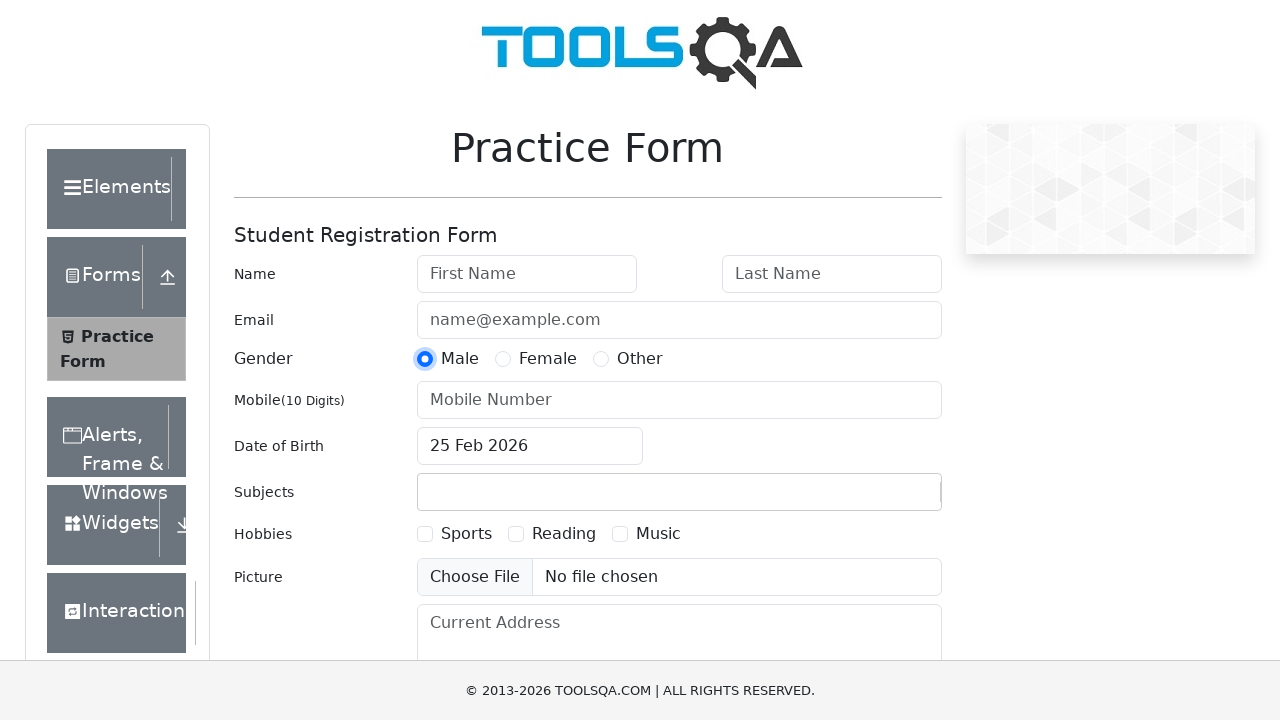

Clicked gender radio button option 2 at (548, 359) on label[for='gender-radio-2']
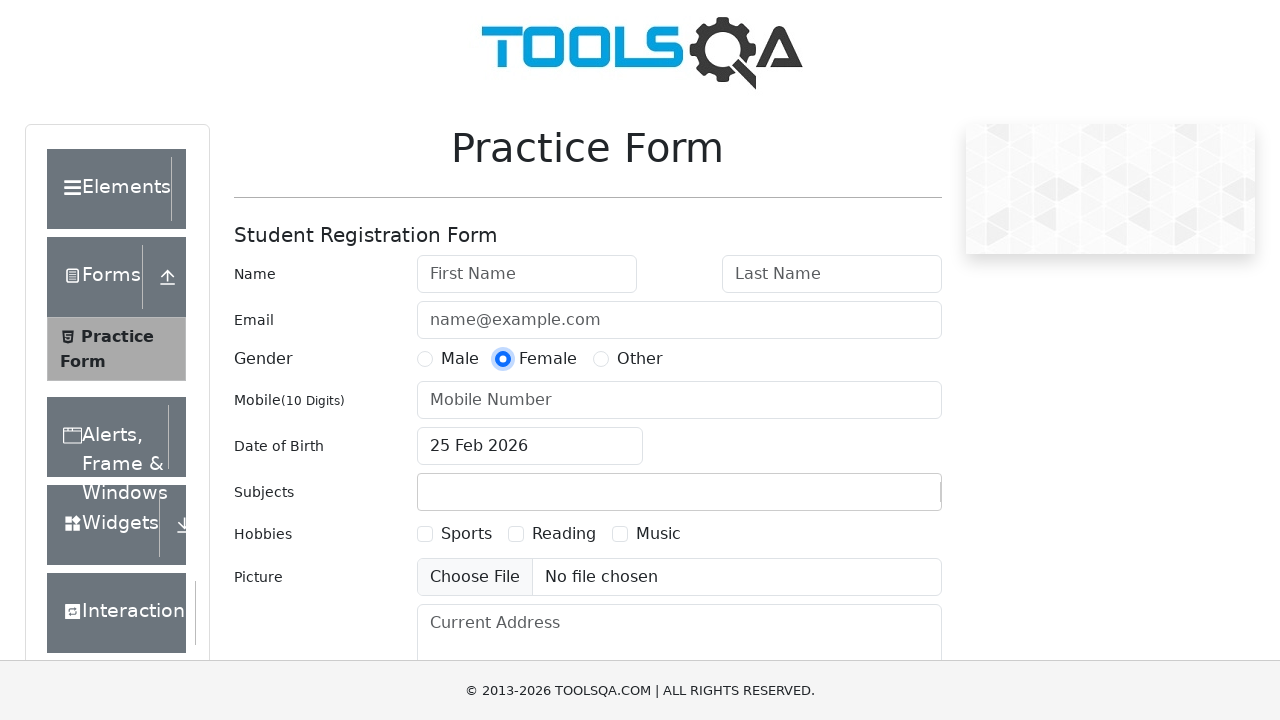

Clicked gender radio button option 3 at (640, 359) on label[for='gender-radio-3']
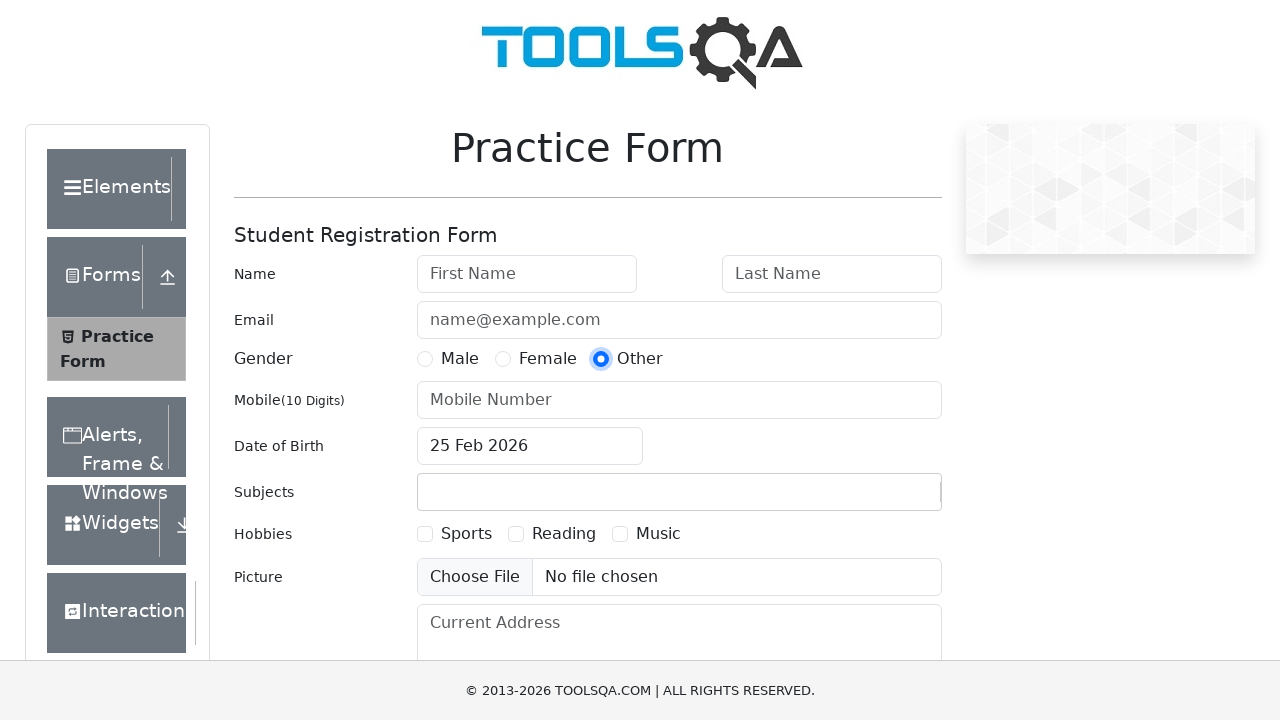

Clicked hobby checkbox option 1 at (466, 534) on label[for='hobbies-checkbox-1']
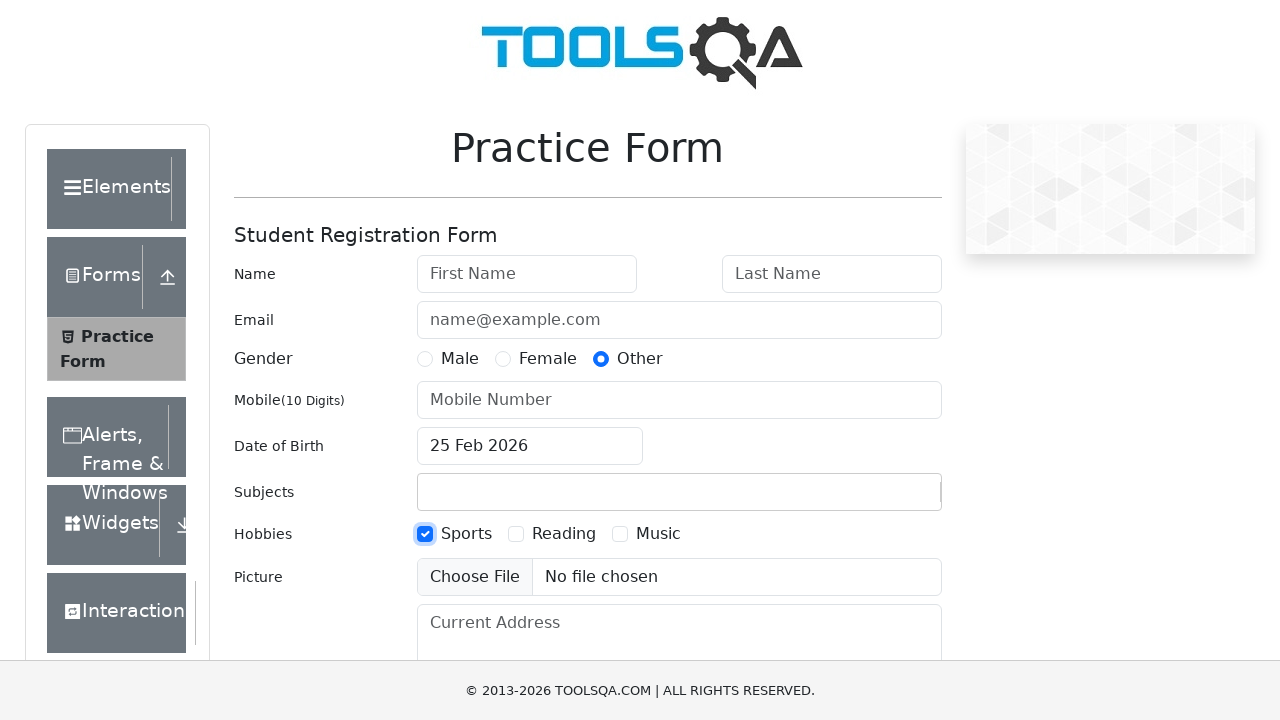

Clicked hobby checkbox option 2 at (564, 534) on label[for='hobbies-checkbox-2']
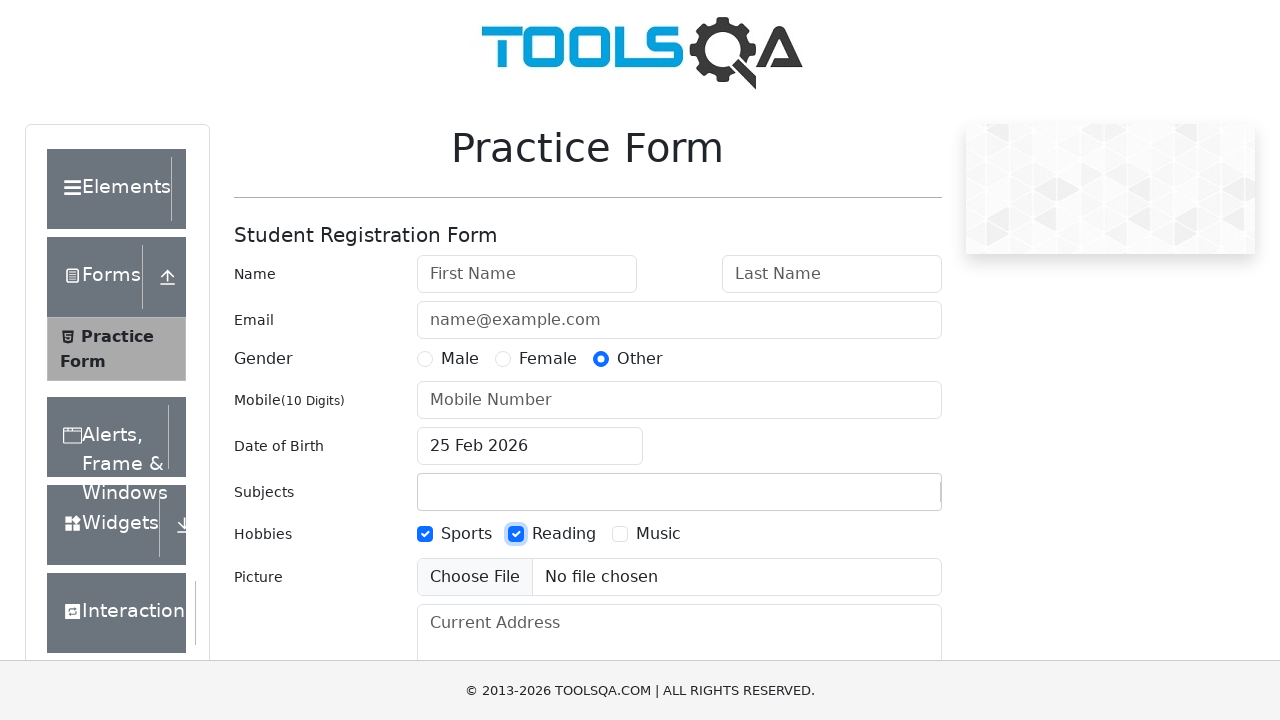

Clicked hobby checkbox option 3 at (658, 534) on label[for='hobbies-checkbox-3']
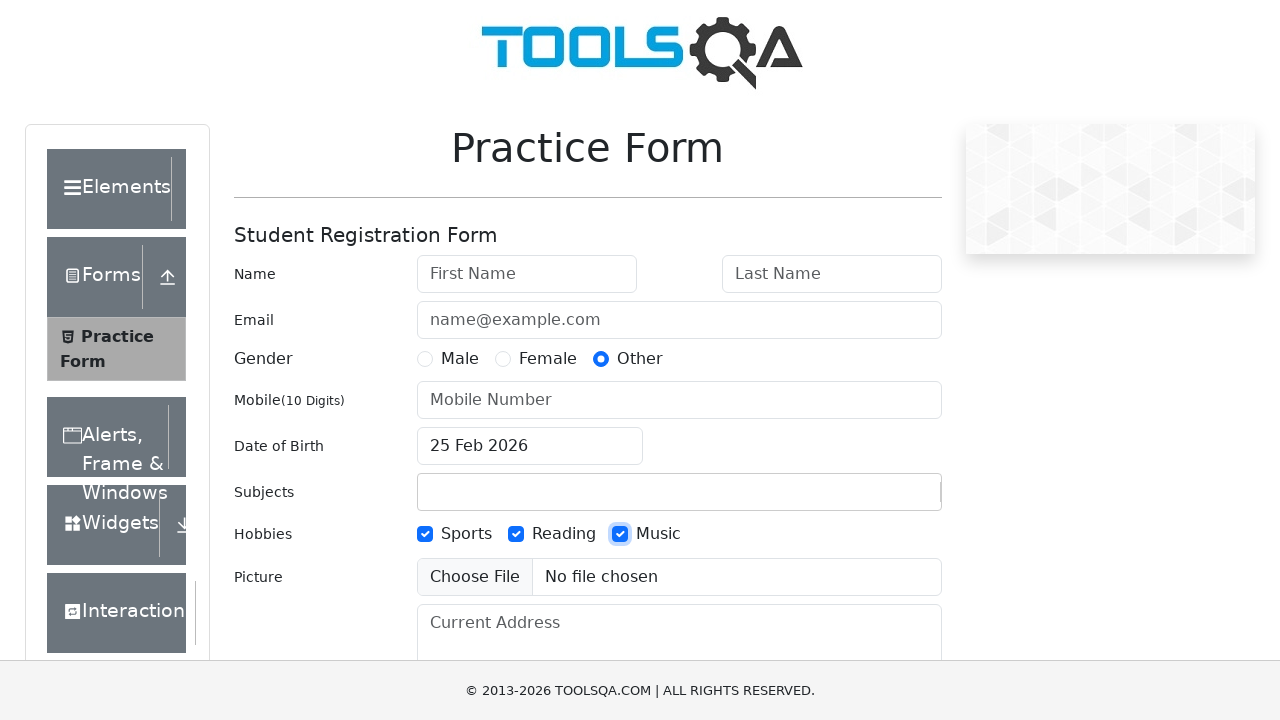

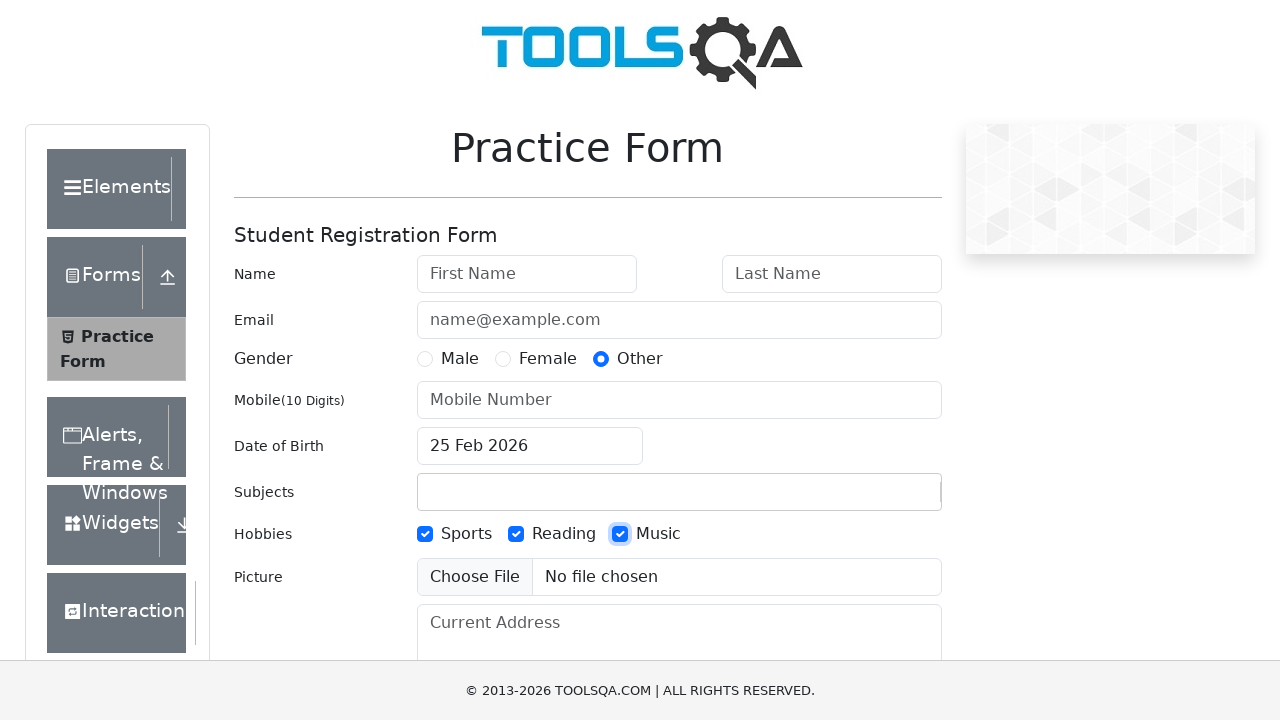